Tests e-commerce checkout flow by searching for a product (Beetroot), adding it to cart, and proceeding through checkout

Starting URL: https://rahulshettyacademy.com/seleniumPractise/#/

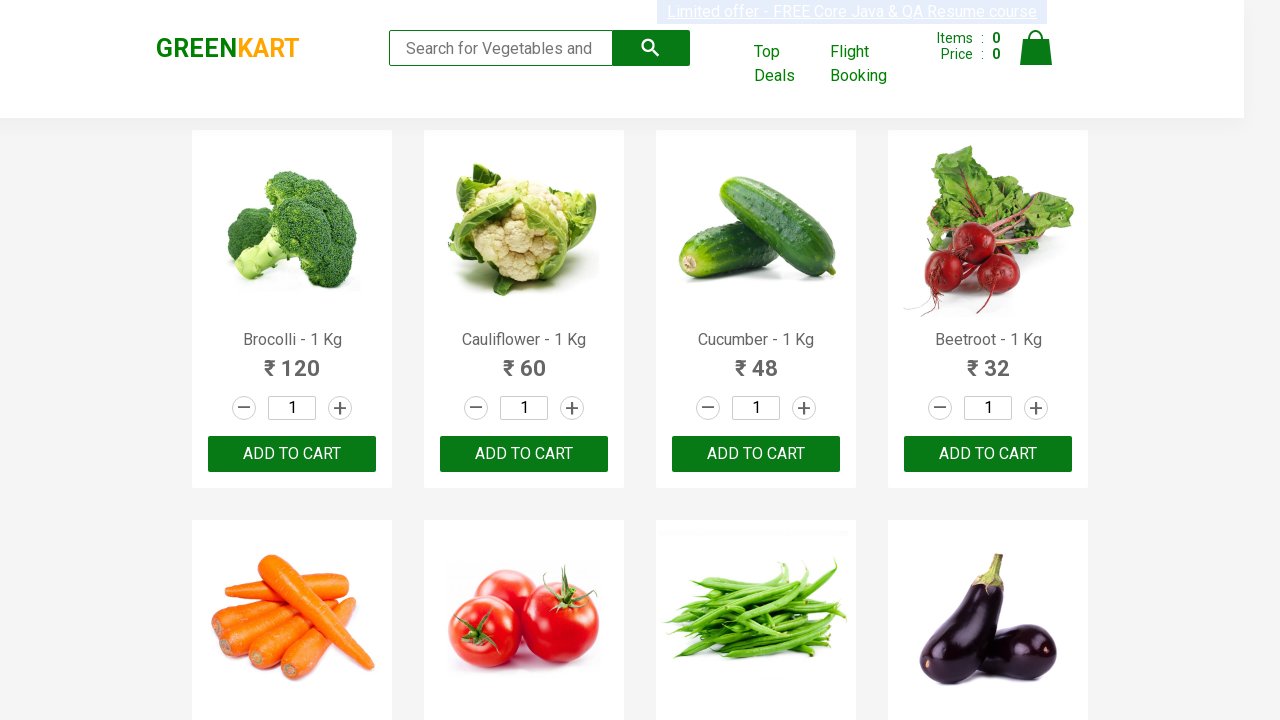

Filled search field with 'Be' to find Beetroot on .search-keyword
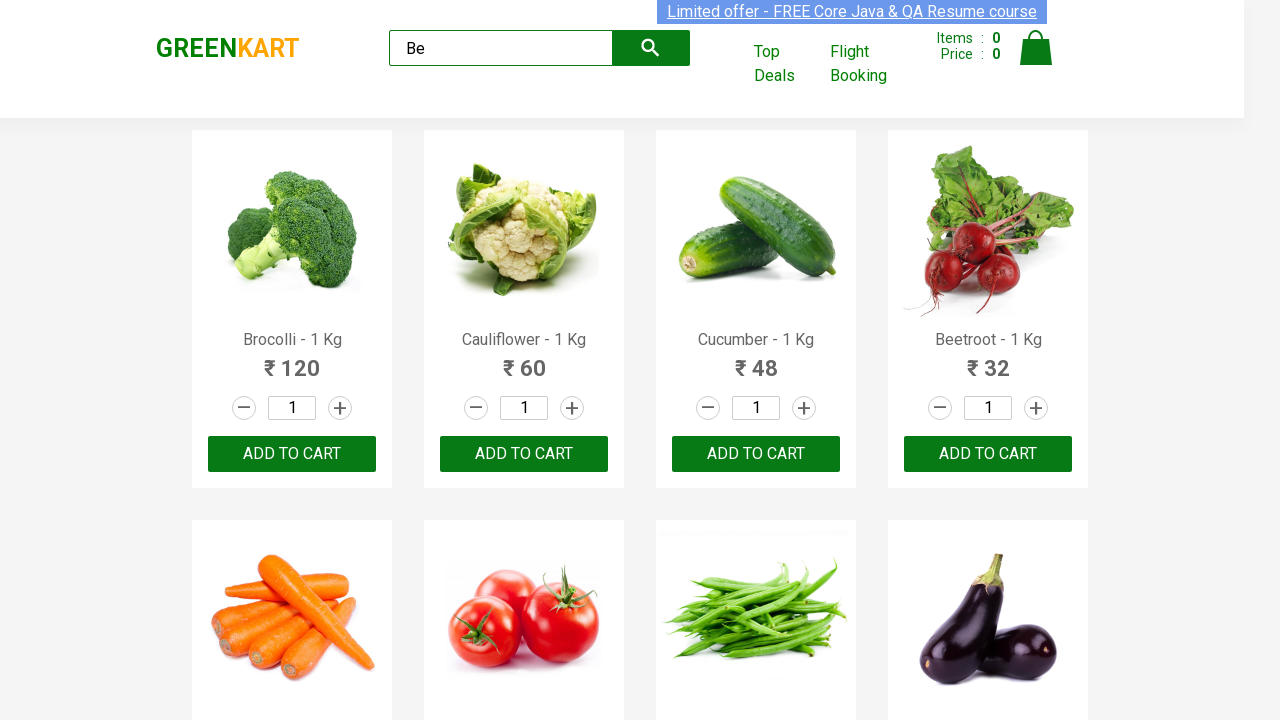

Products loaded in search results
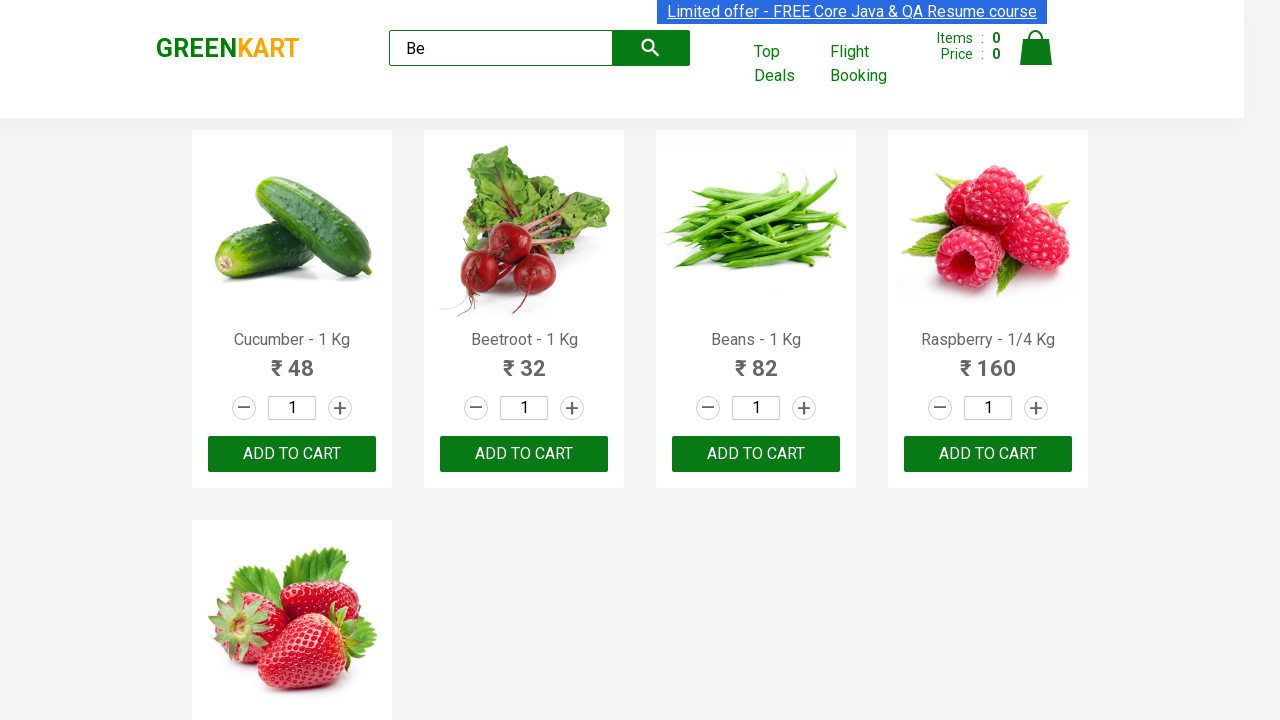

Found 5 products in search results
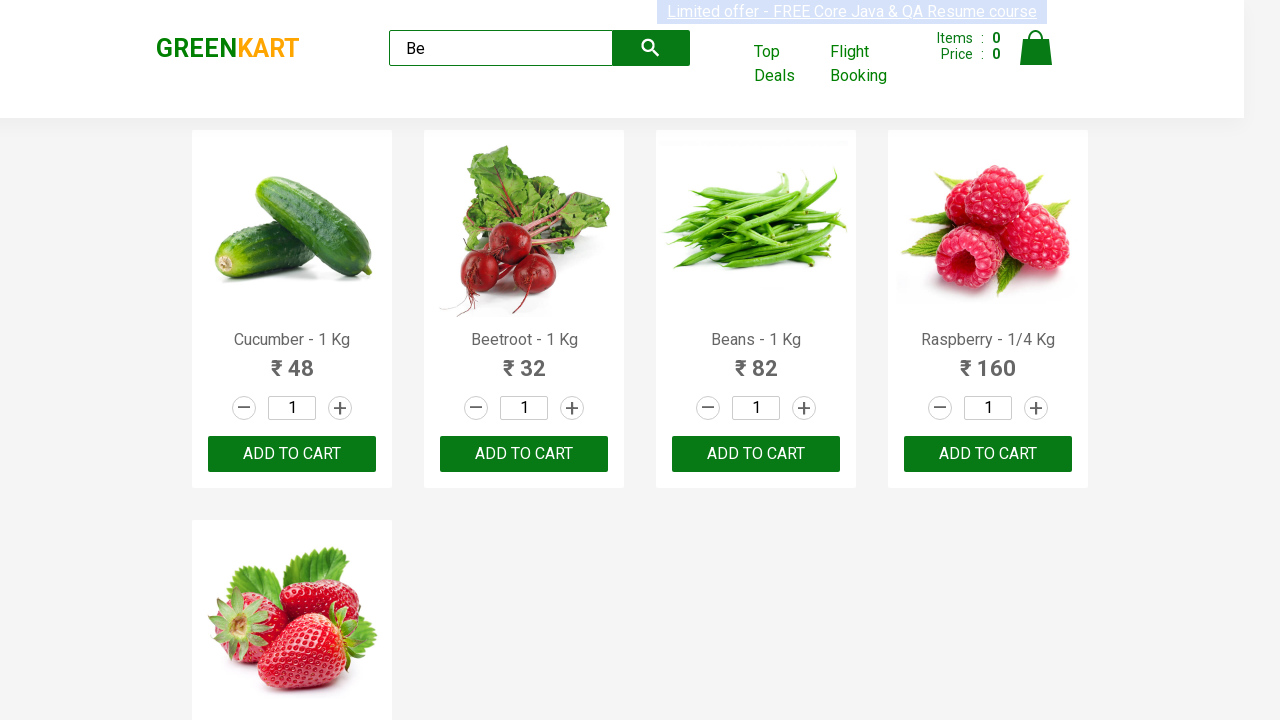

Clicked 'Add to Cart' button for Beetroot product at (524, 454) on .products .product >> nth=1 >> button
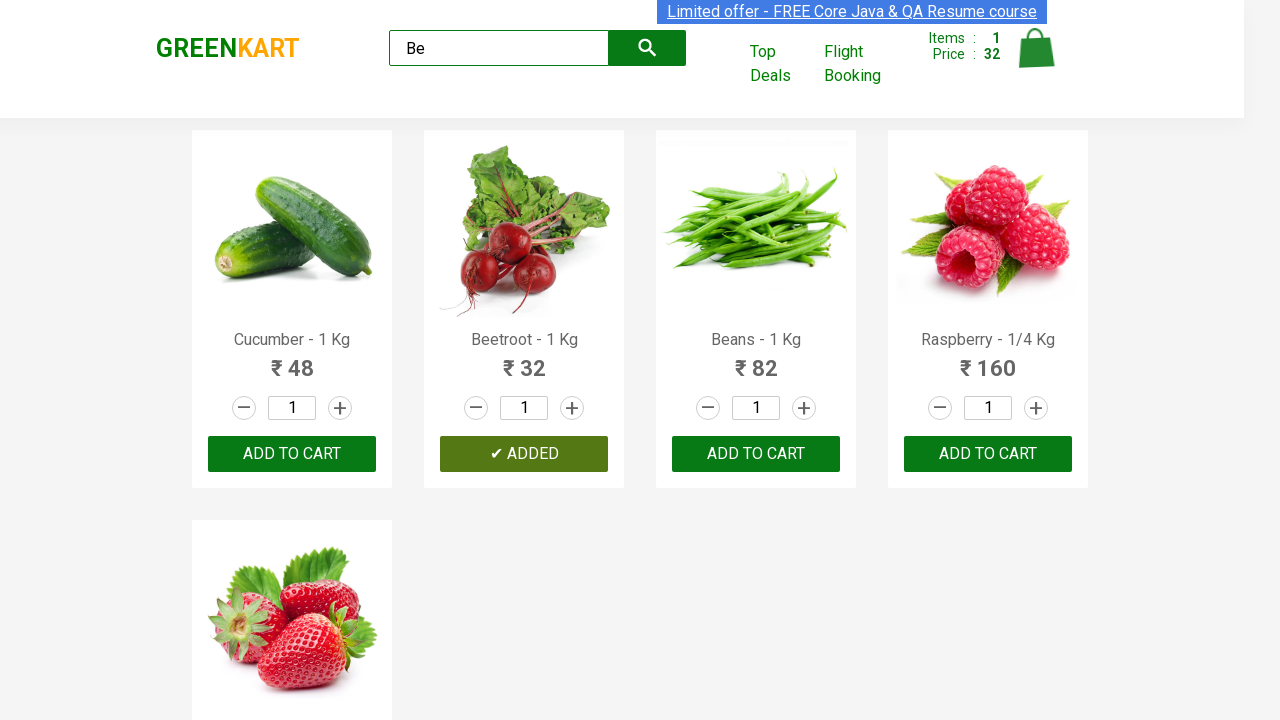

Clicked cart icon to view shopping cart at (1036, 59) on .cart-icon
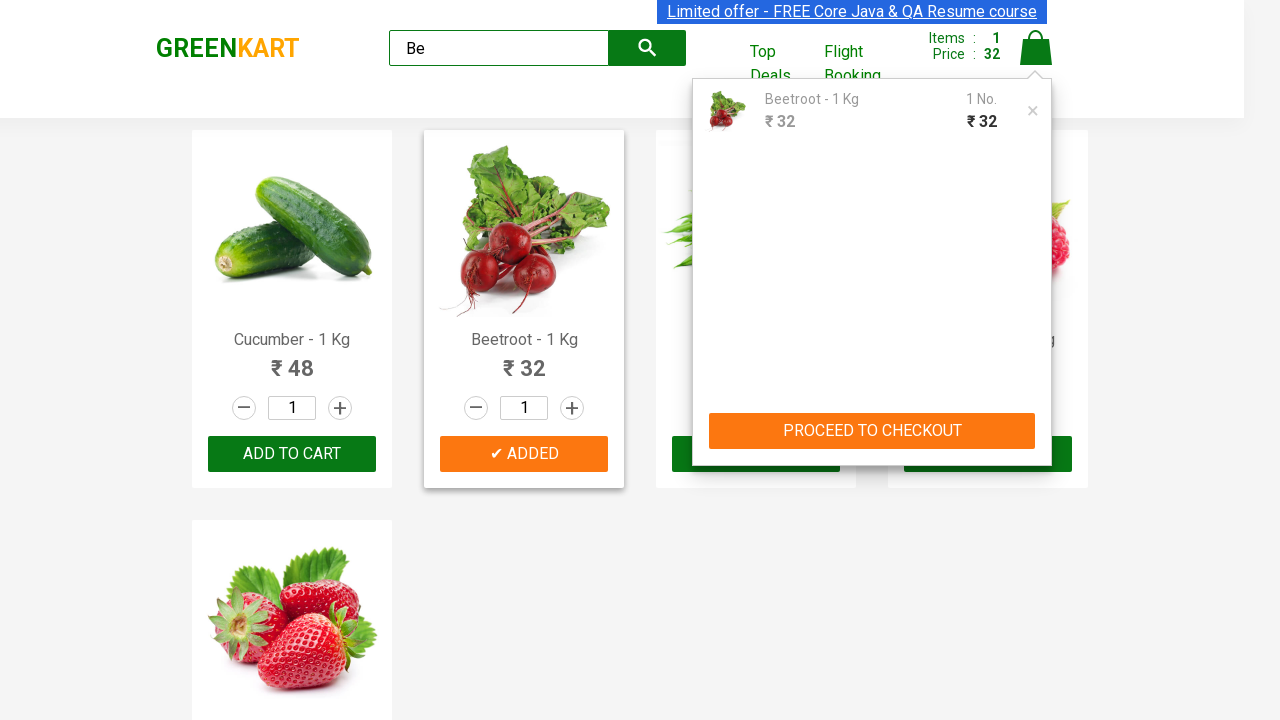

Clicked 'PROCEED TO CHECKOUT' button at (872, 431) on button:has-text("PROCEED TO CHECKOUT")
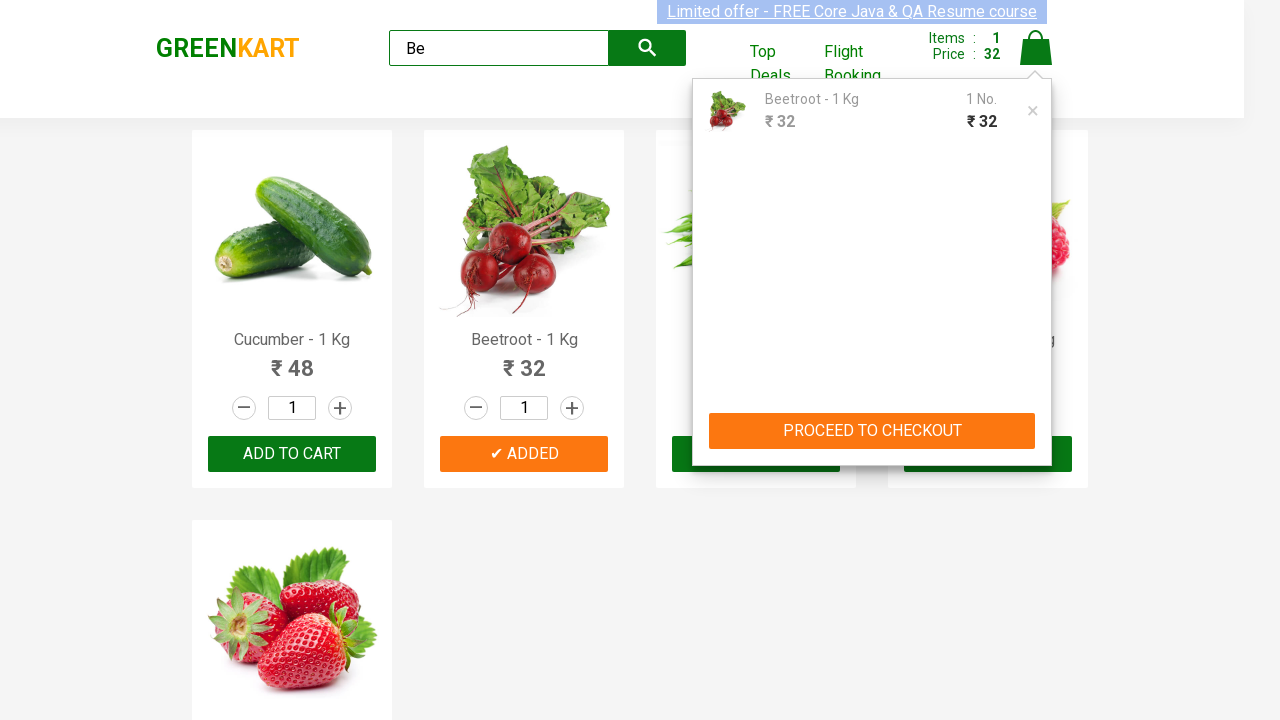

Clicked 'Place Order' button to finalize purchase at (1036, 420) on button:has-text("Place Order")
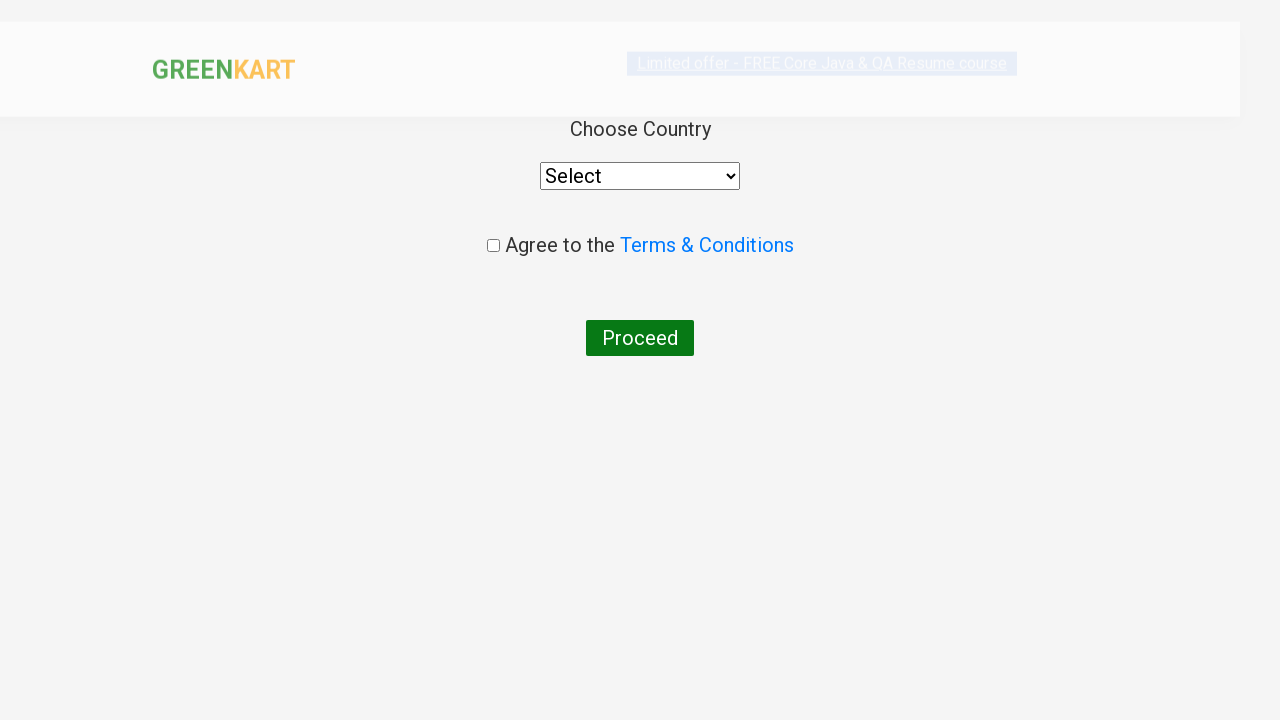

Verified 'Proceed' button is visible on checkout page
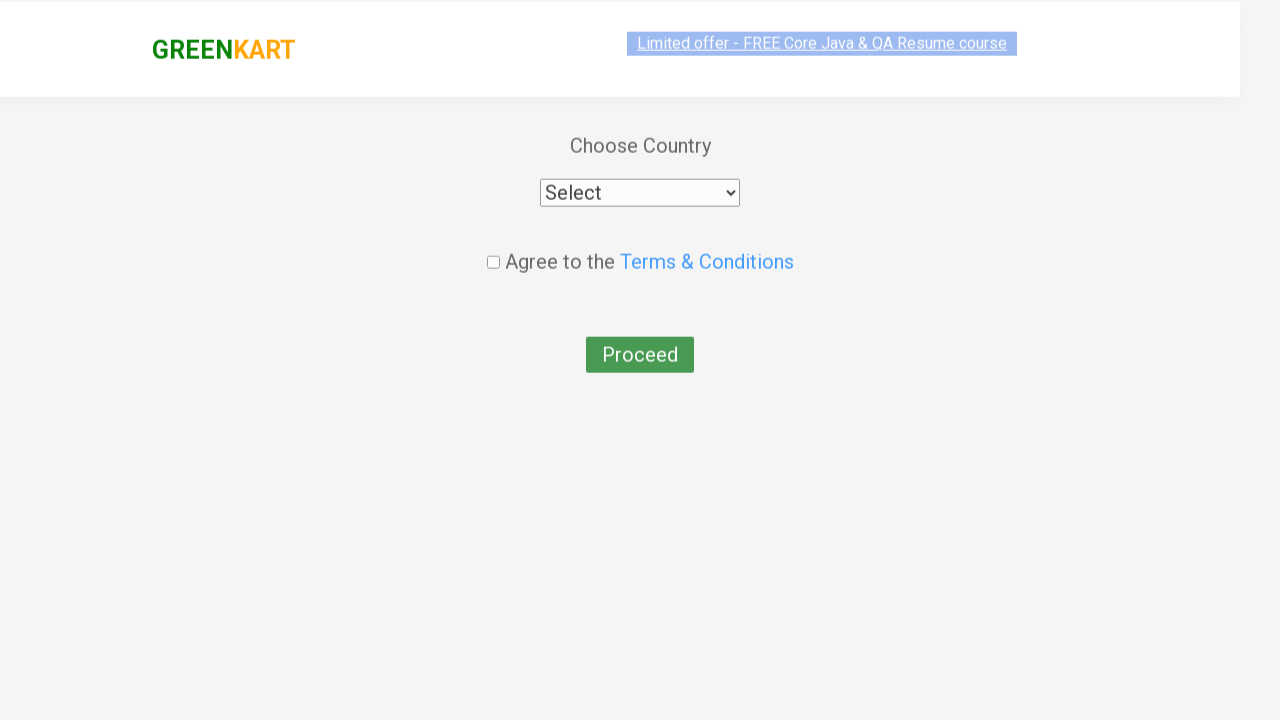

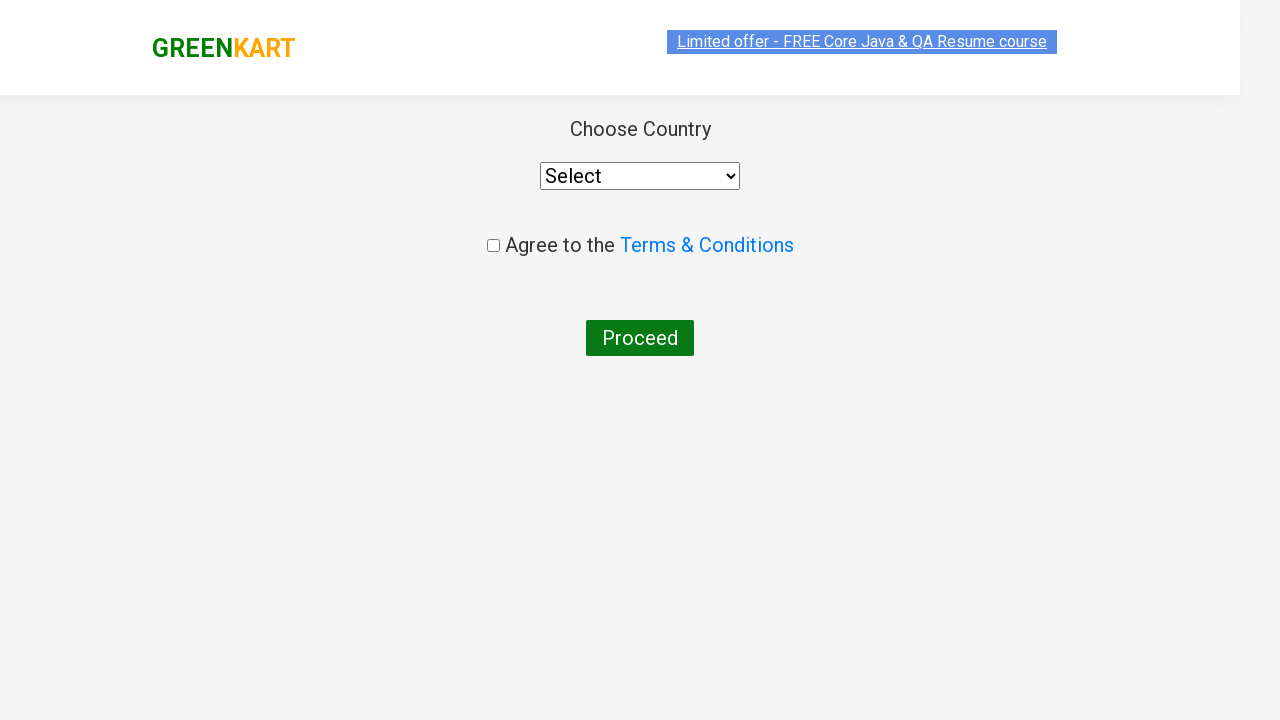